Tests dynamic loading functionality by clicking a start button and verifying that "Hello World!" text appears after the loading completes.

Starting URL: https://automationfc.github.io/dynamic-loading/

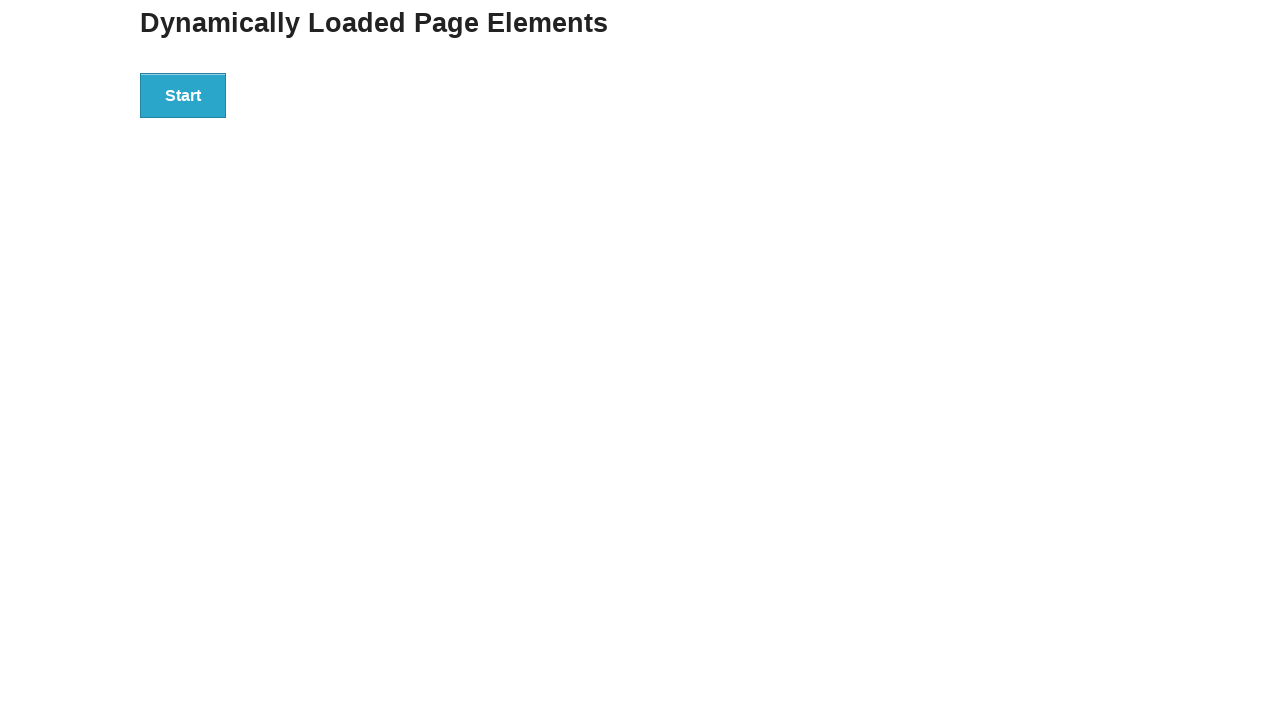

Clicked start button to trigger dynamic loading at (183, 95) on xpath=//div[@id='start']//button
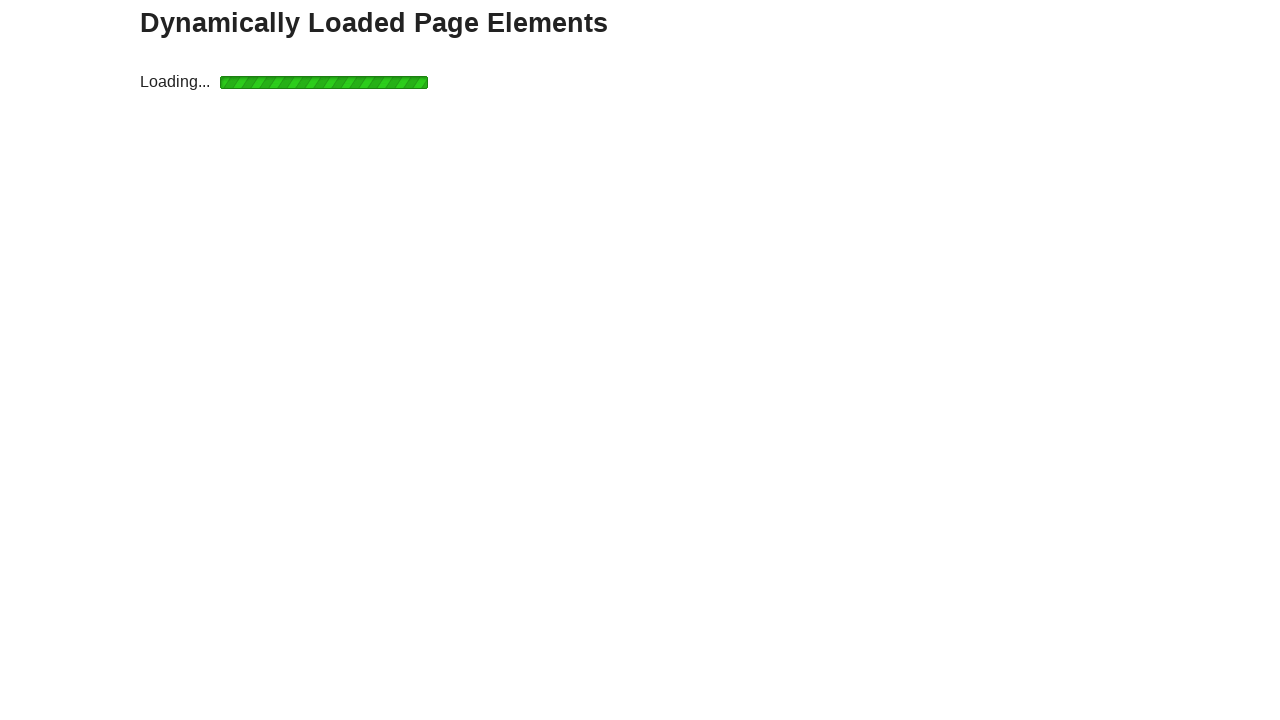

Waited for finish text element to appear after loading completed
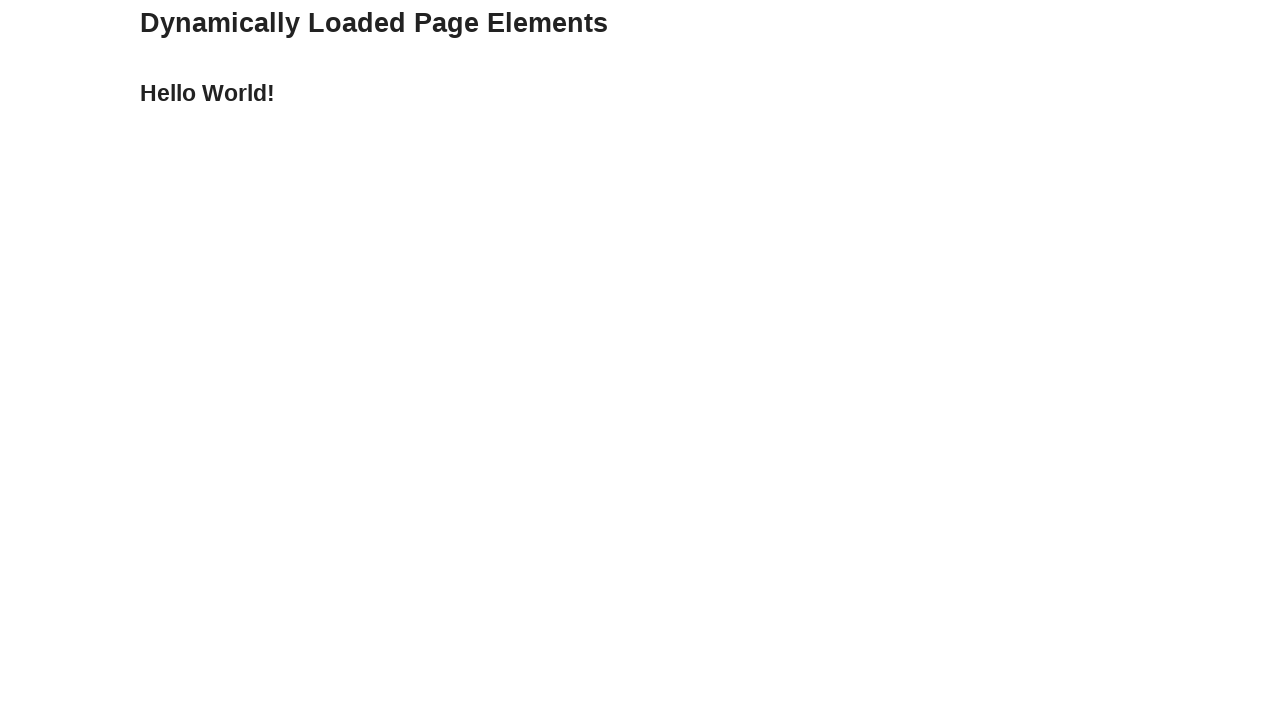

Retrieved finish text content: 'Hello World!'
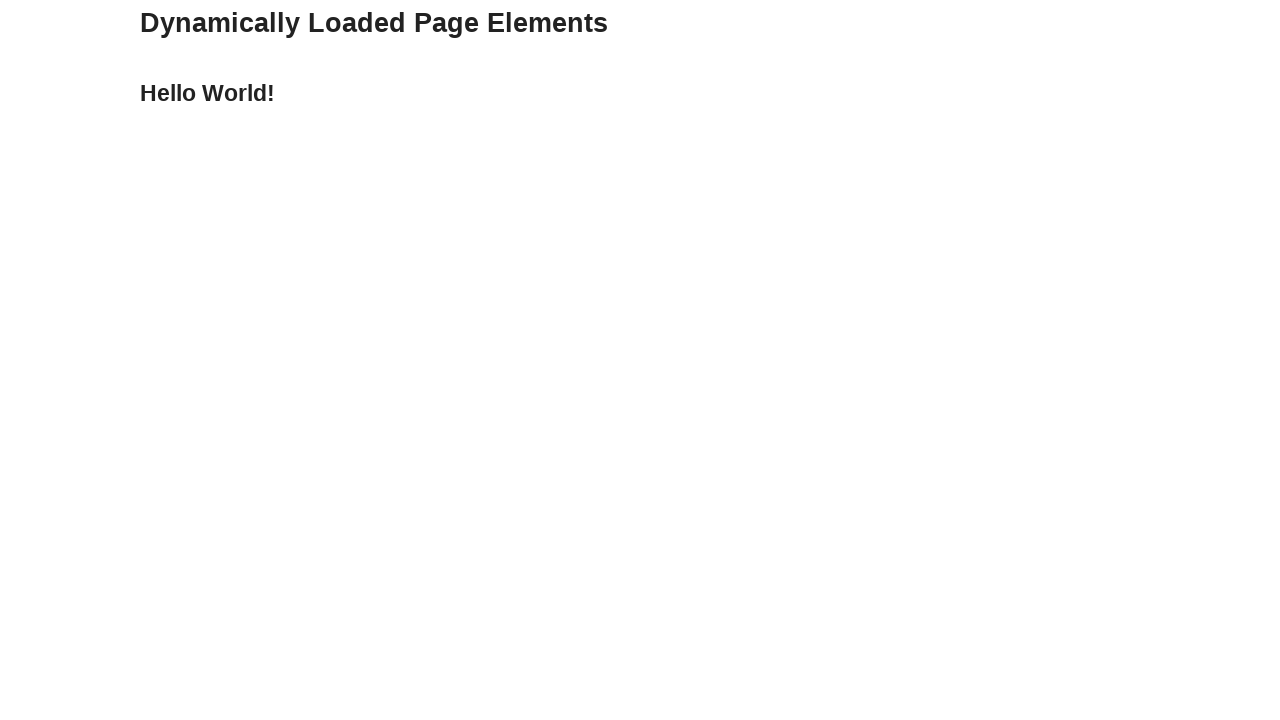

Asserted that finish text equals 'Hello World!' - verification passed
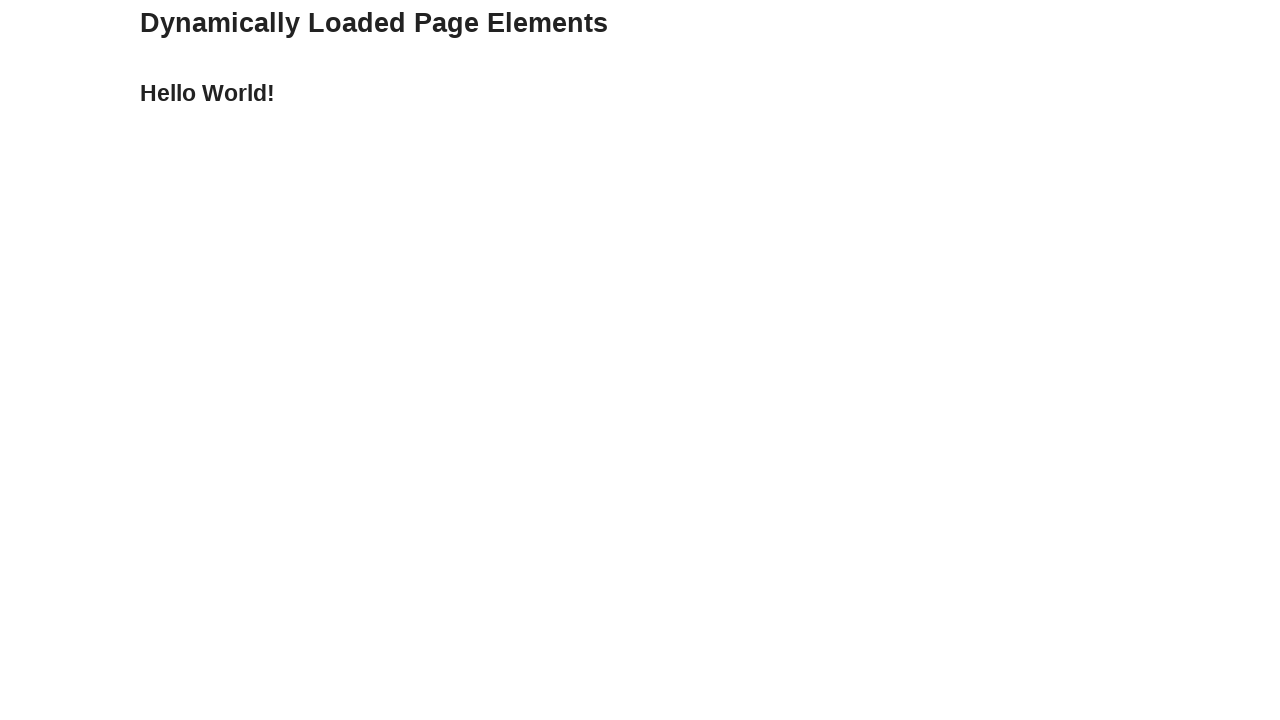

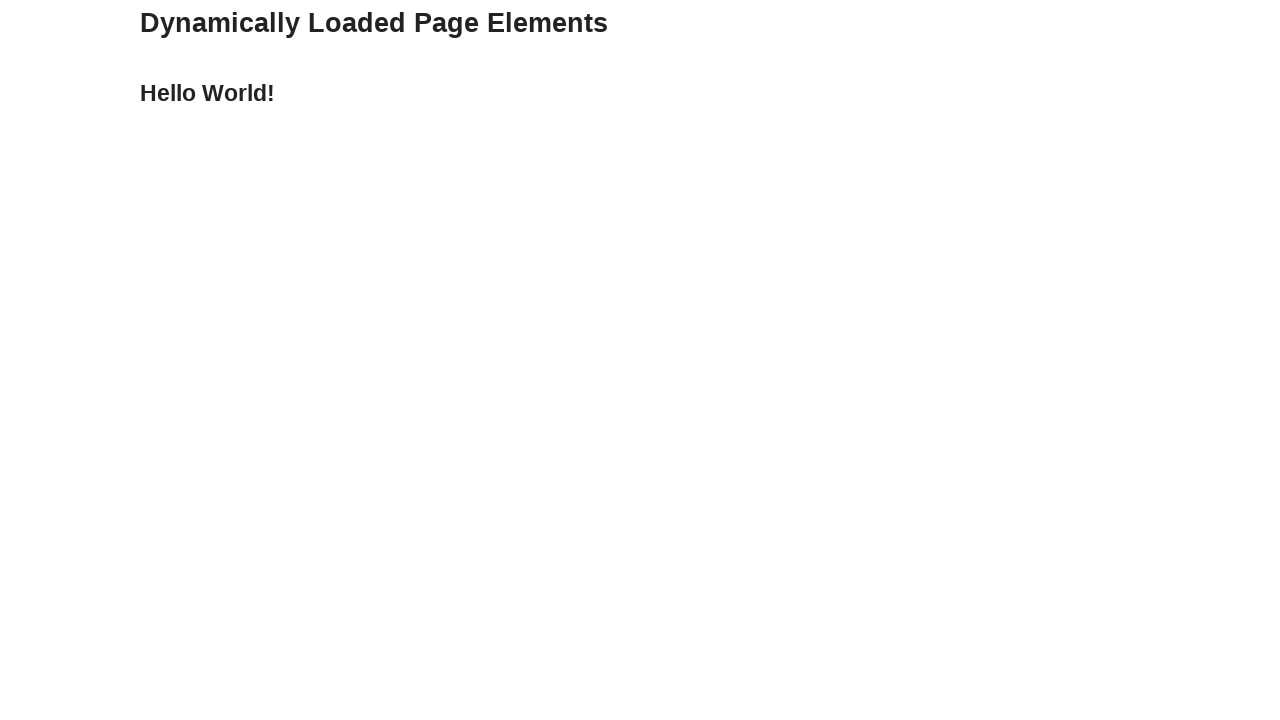